Tests checkbox functionality by finding all checkboxes in a specific section and clicking each one to toggle their state

Starting URL: http://www.tizag.com/htmlT/htmlcheckboxes.php

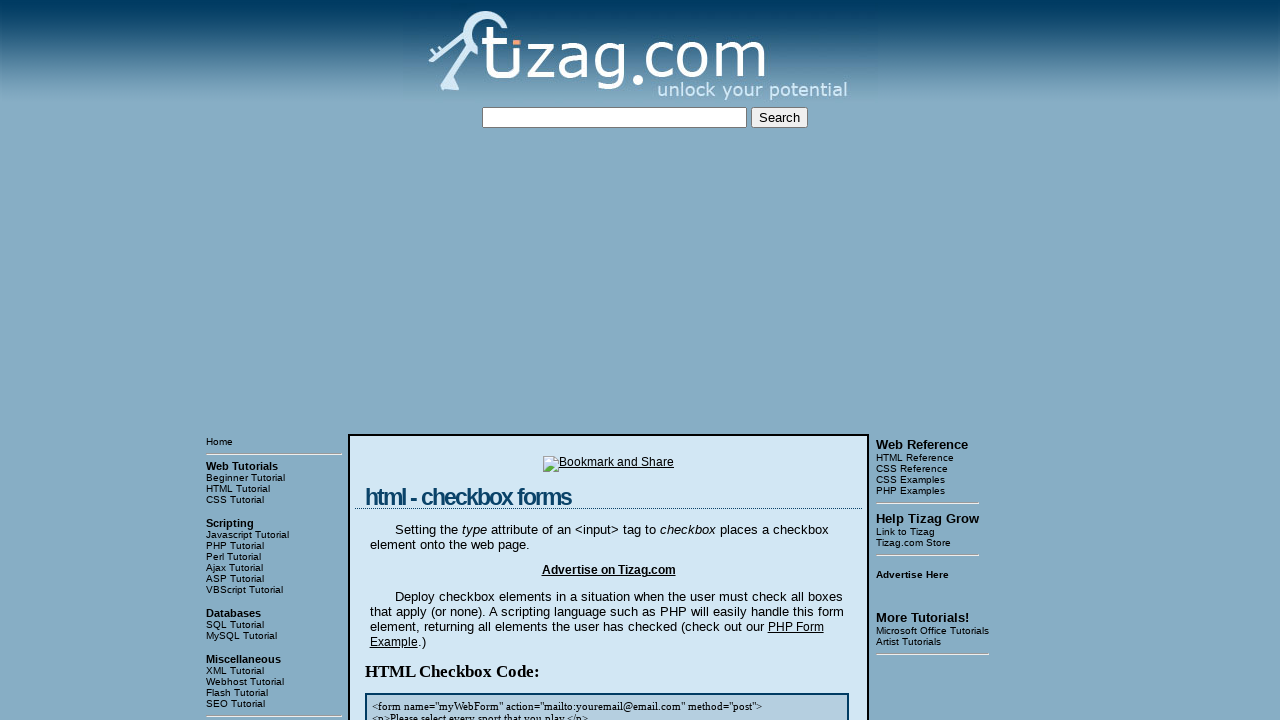

Located all checkboxes in the first checkbox group
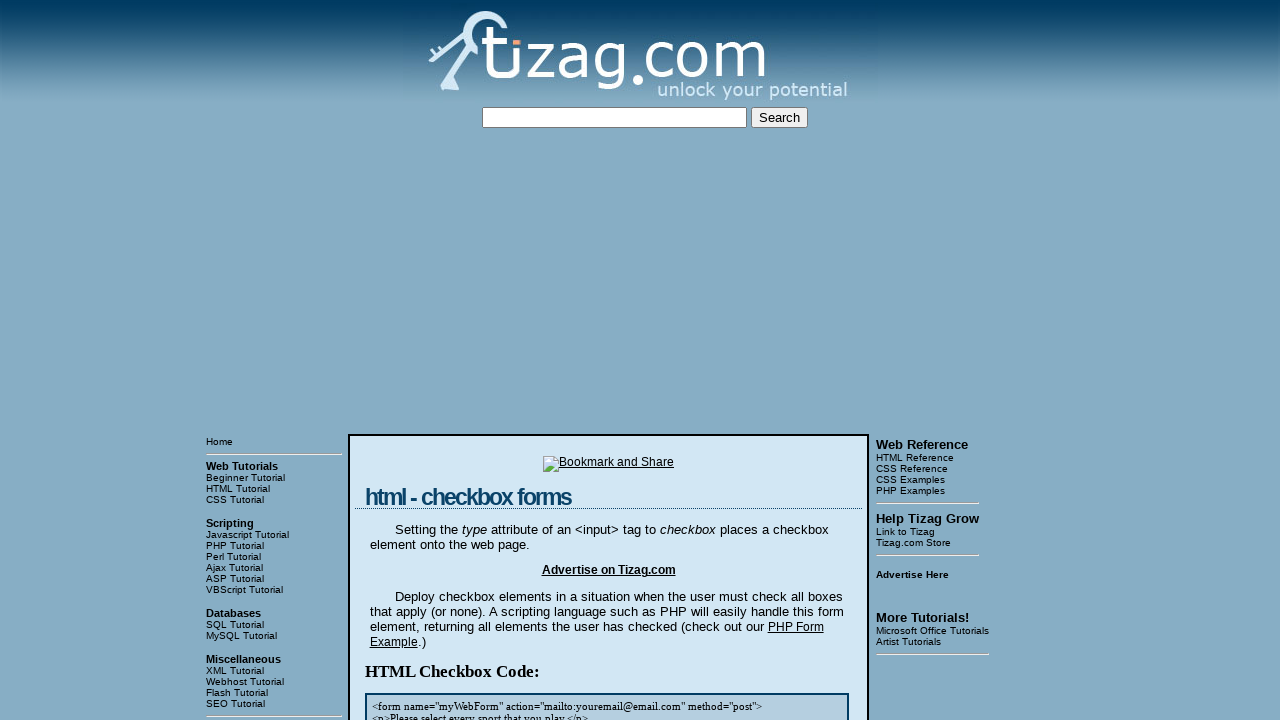

Waited 500ms before clicking checkbox
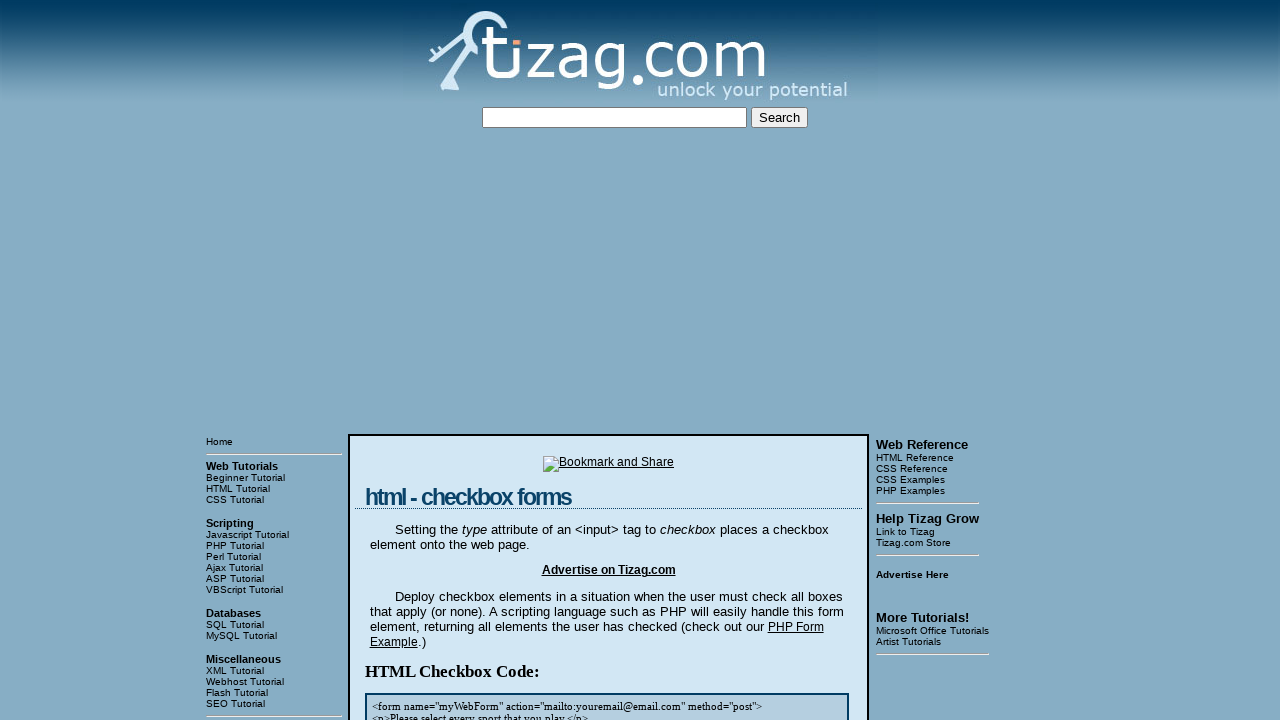

Clicked checkbox to toggle its state at (422, 360) on xpath=/html/body/table[3]/tbody/tr[1]/td[2]/table/tbody/tr/td/div[4]/input >> nt
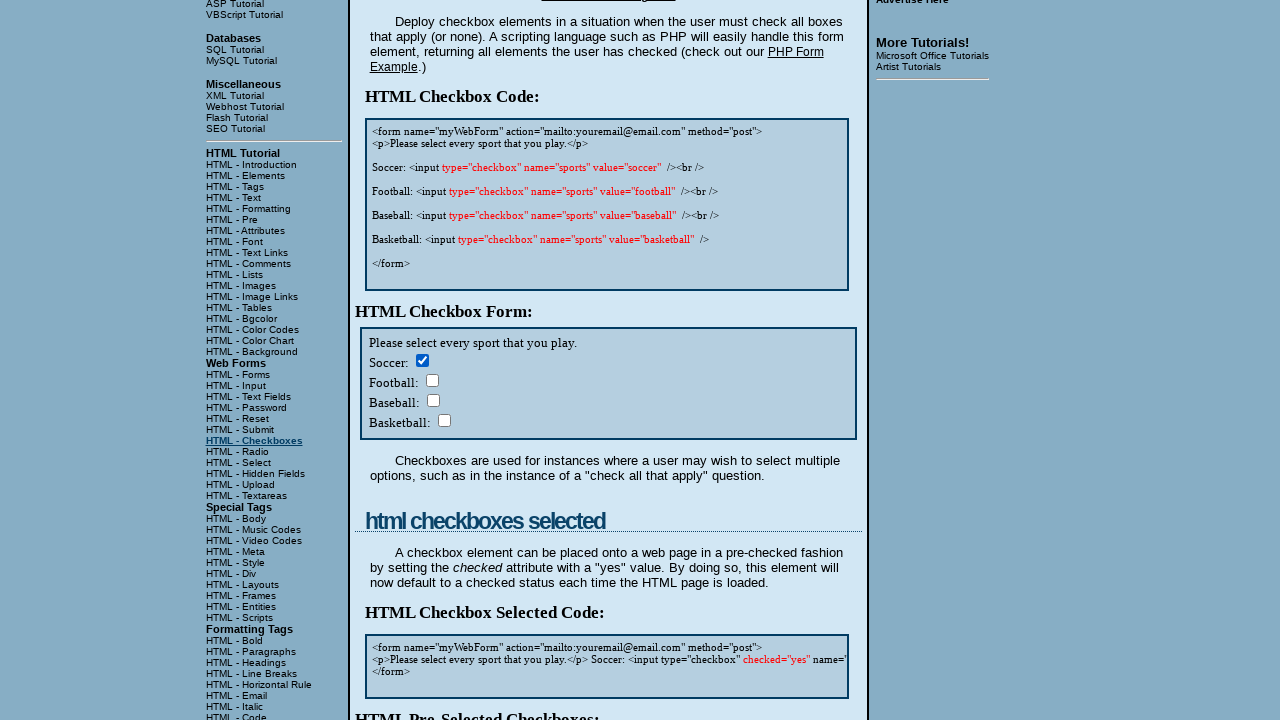

Waited 500ms after clicking checkbox
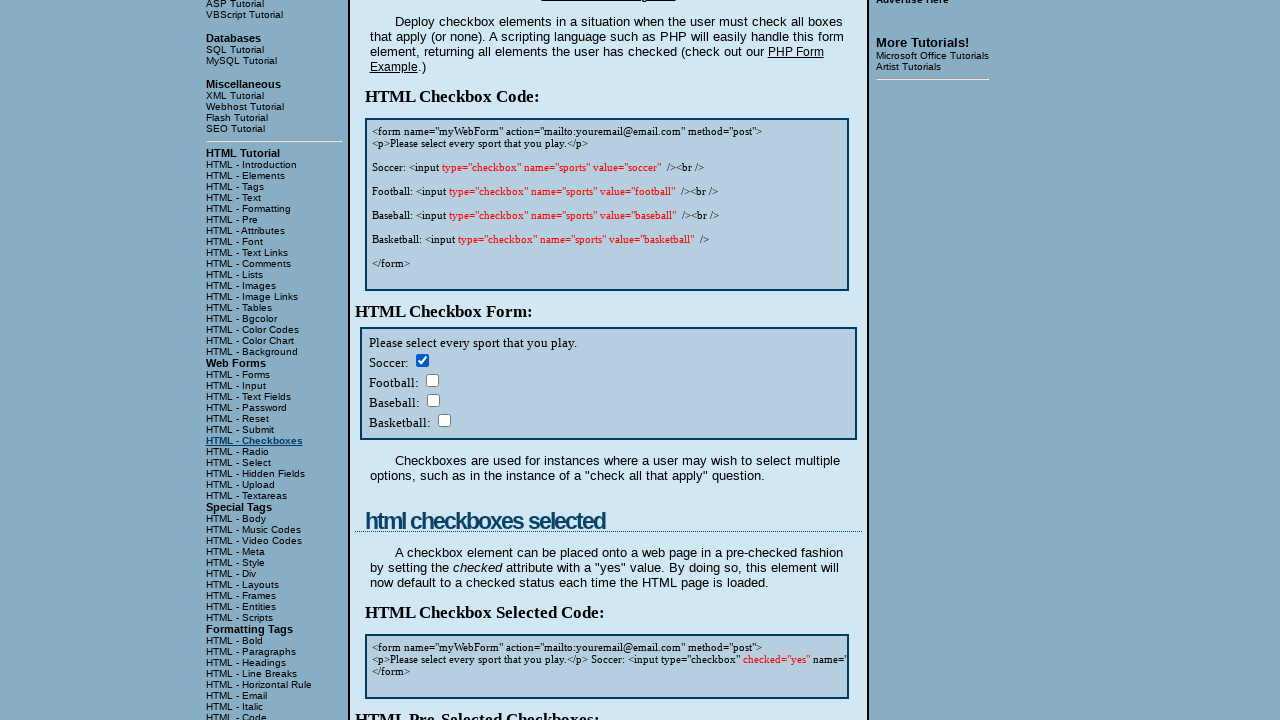

Waited 500ms before clicking checkbox
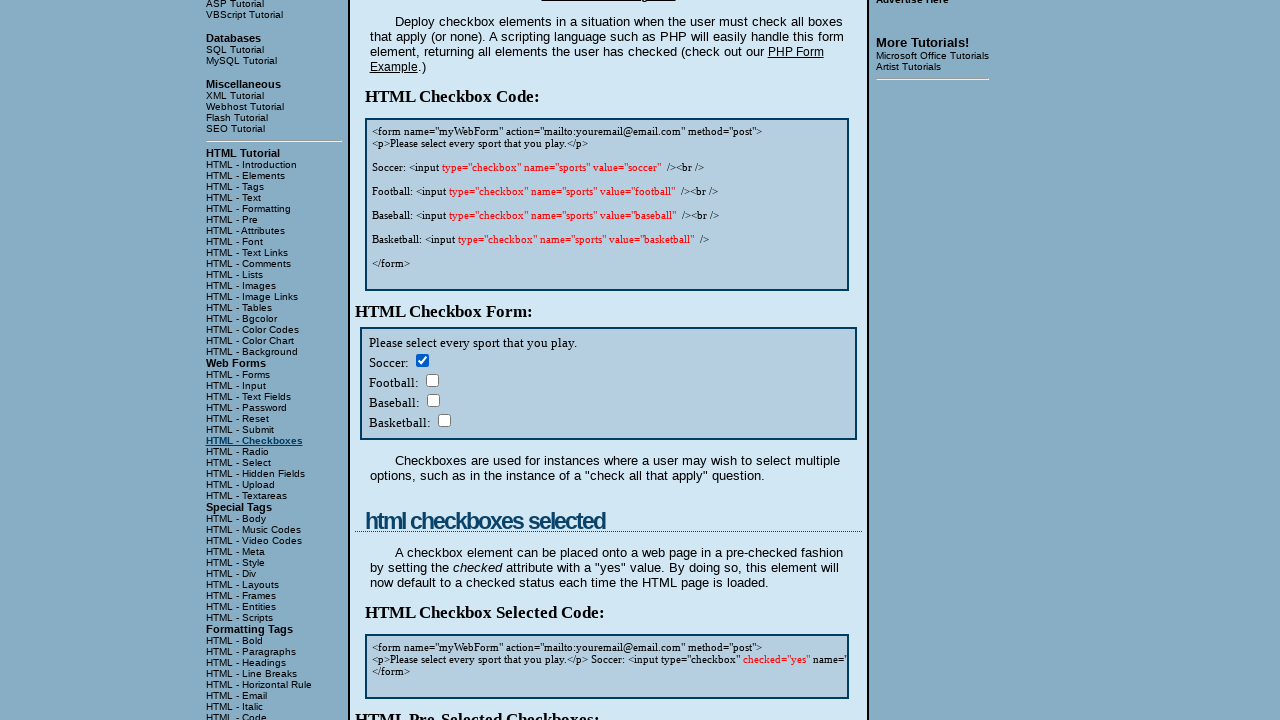

Clicked checkbox to toggle its state at (432, 380) on xpath=/html/body/table[3]/tbody/tr[1]/td[2]/table/tbody/tr/td/div[4]/input >> nt
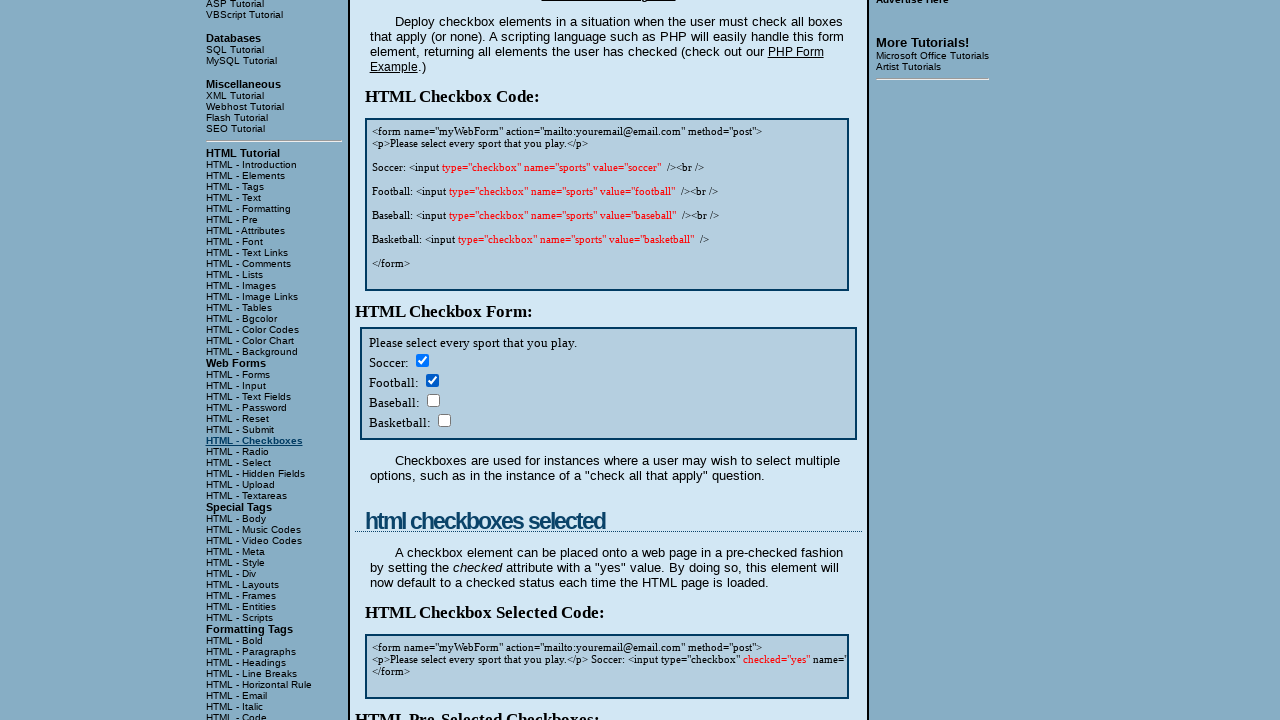

Waited 500ms after clicking checkbox
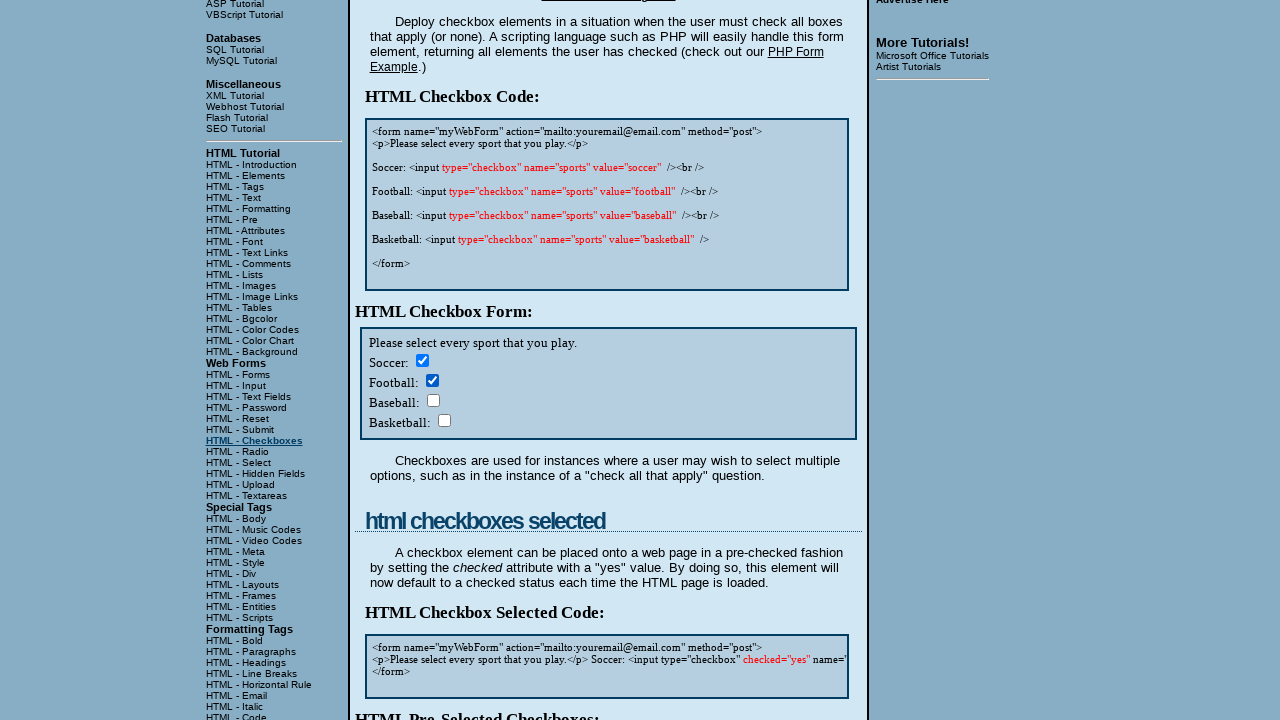

Waited 500ms before clicking checkbox
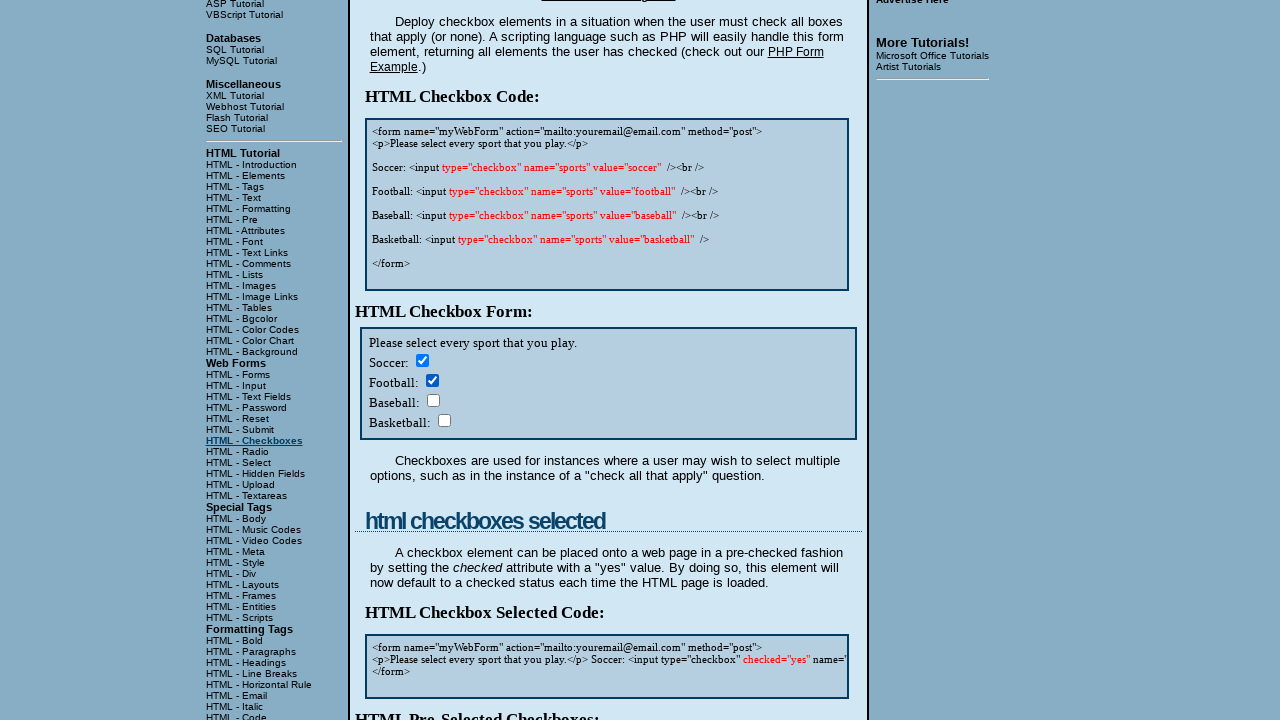

Clicked checkbox to toggle its state at (433, 400) on xpath=/html/body/table[3]/tbody/tr[1]/td[2]/table/tbody/tr/td/div[4]/input >> nt
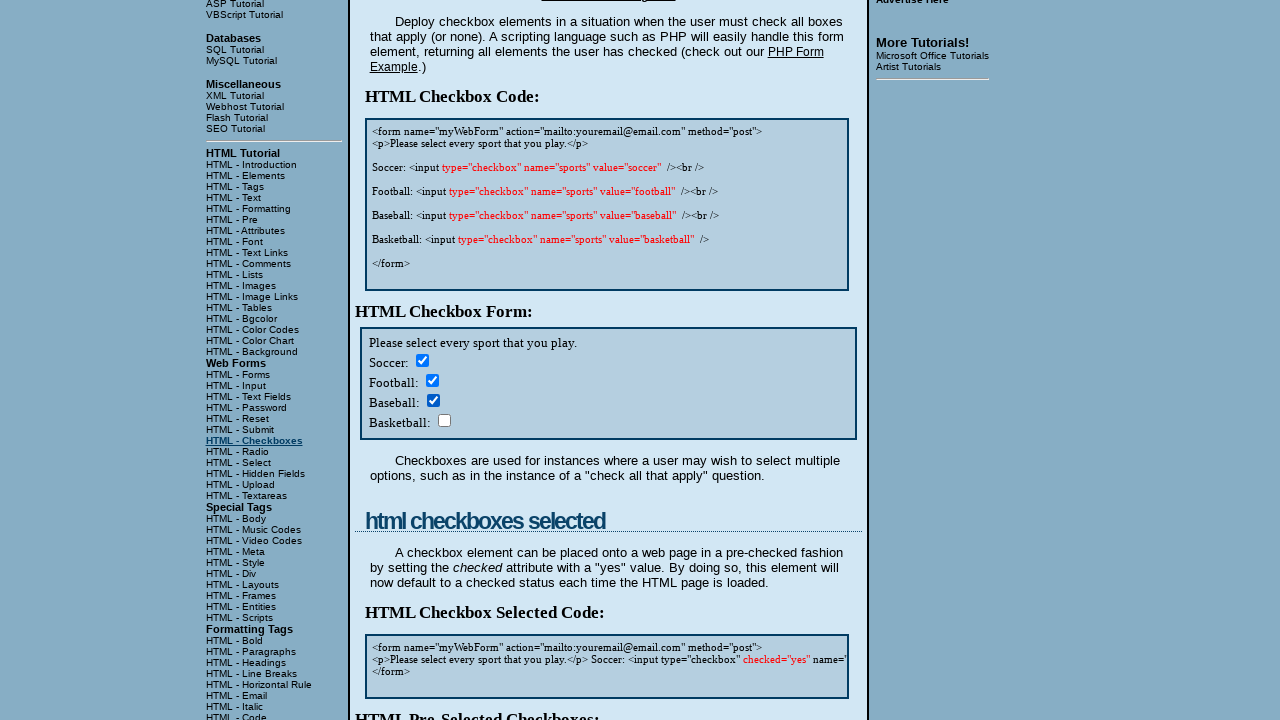

Waited 500ms after clicking checkbox
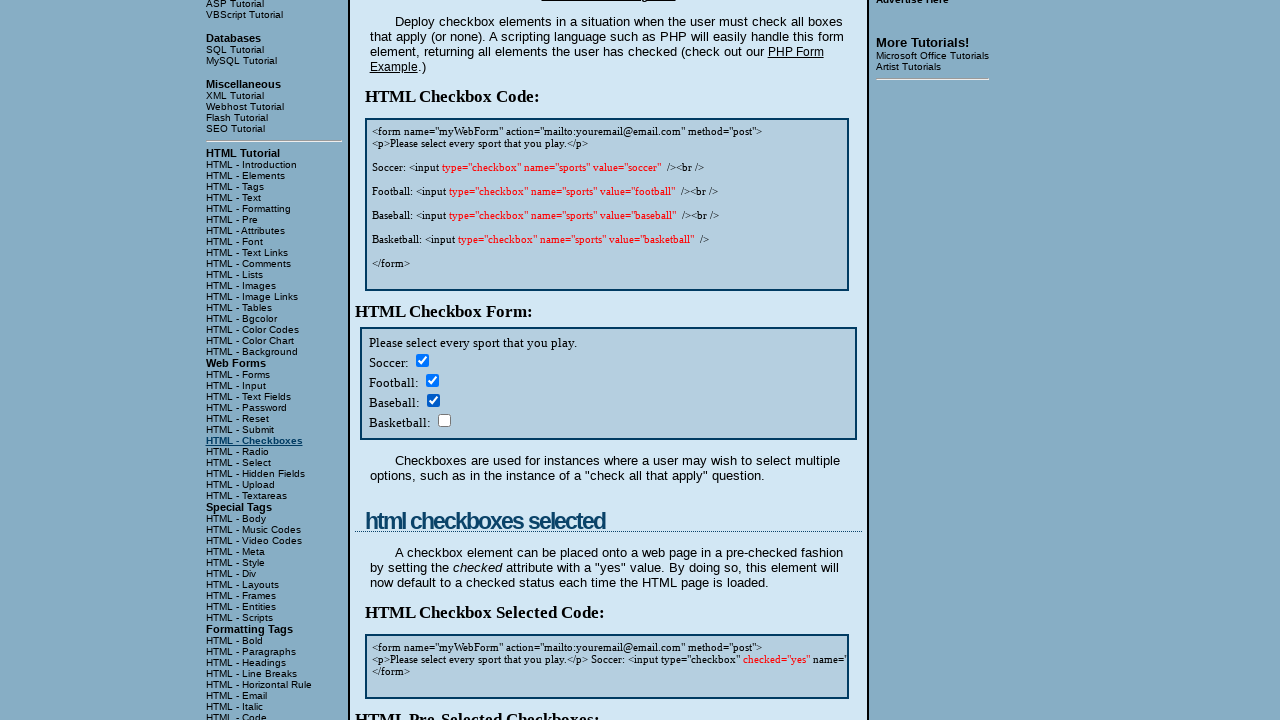

Waited 500ms before clicking checkbox
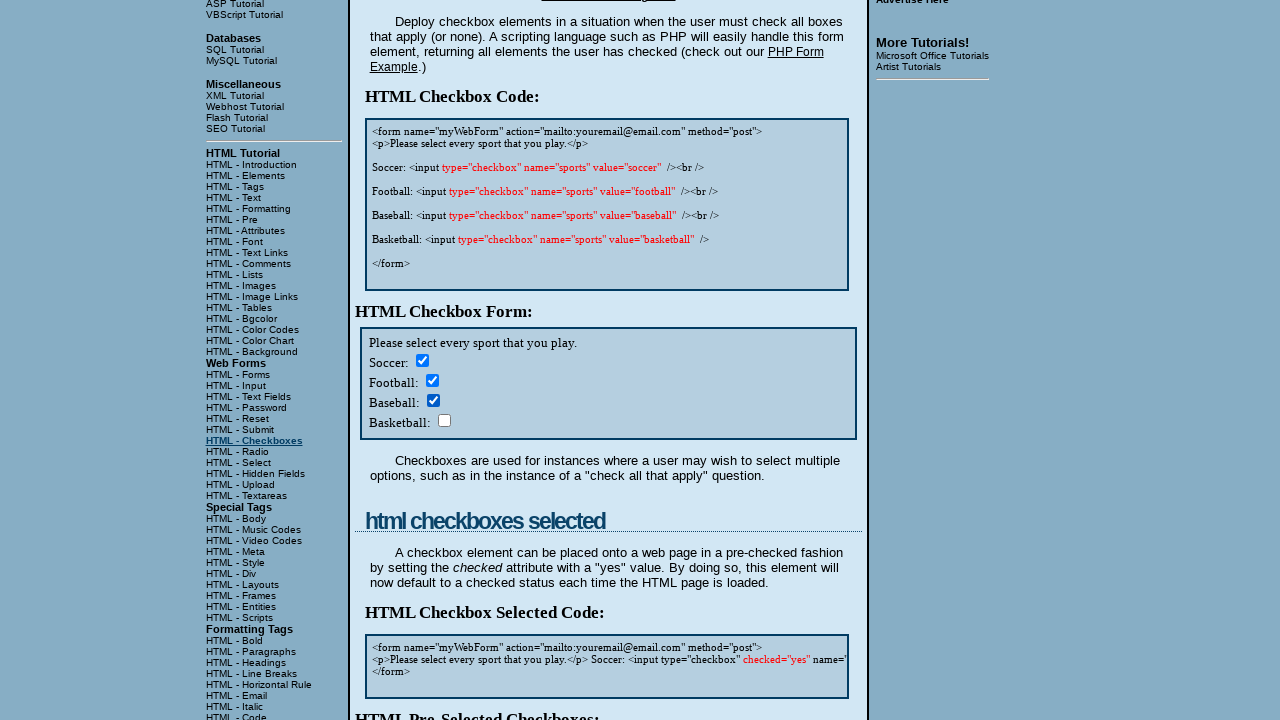

Clicked checkbox to toggle its state at (444, 420) on xpath=/html/body/table[3]/tbody/tr[1]/td[2]/table/tbody/tr/td/div[4]/input >> nt
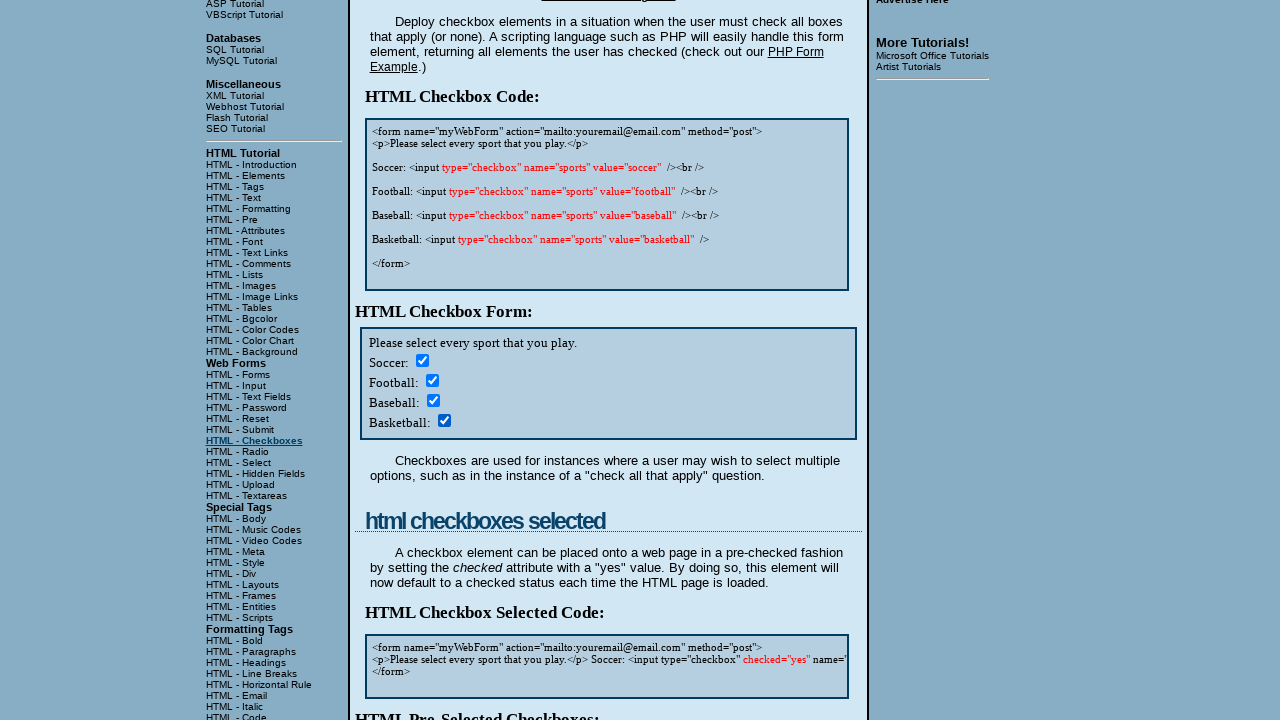

Waited 500ms after clicking checkbox
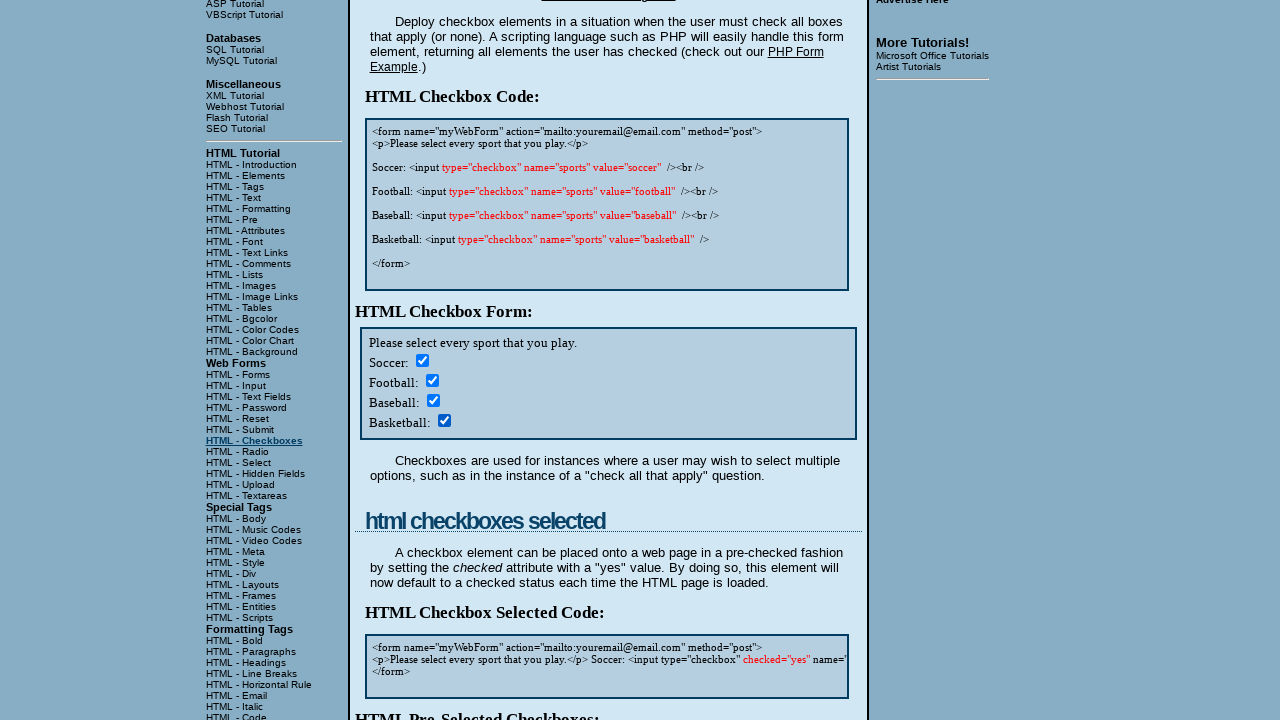

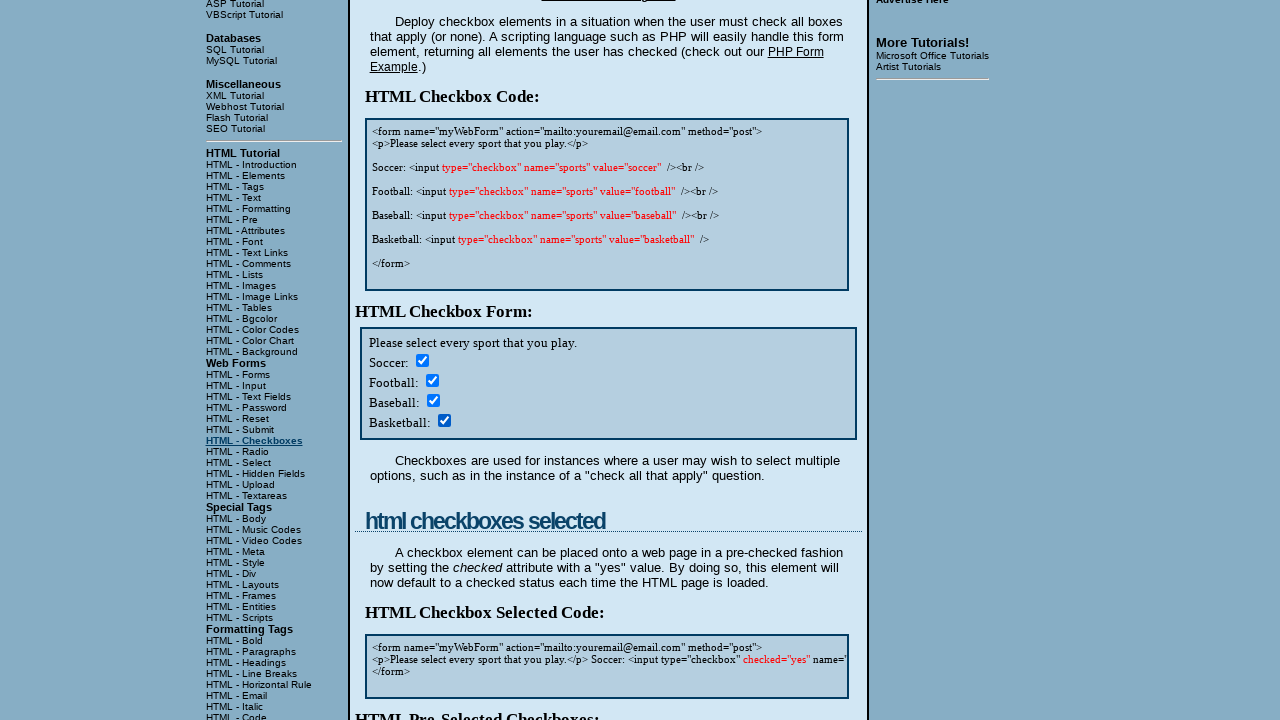